Navigates to a training website and clicks the "About Us" link to test page navigation

Starting URL: https://training-support.net/

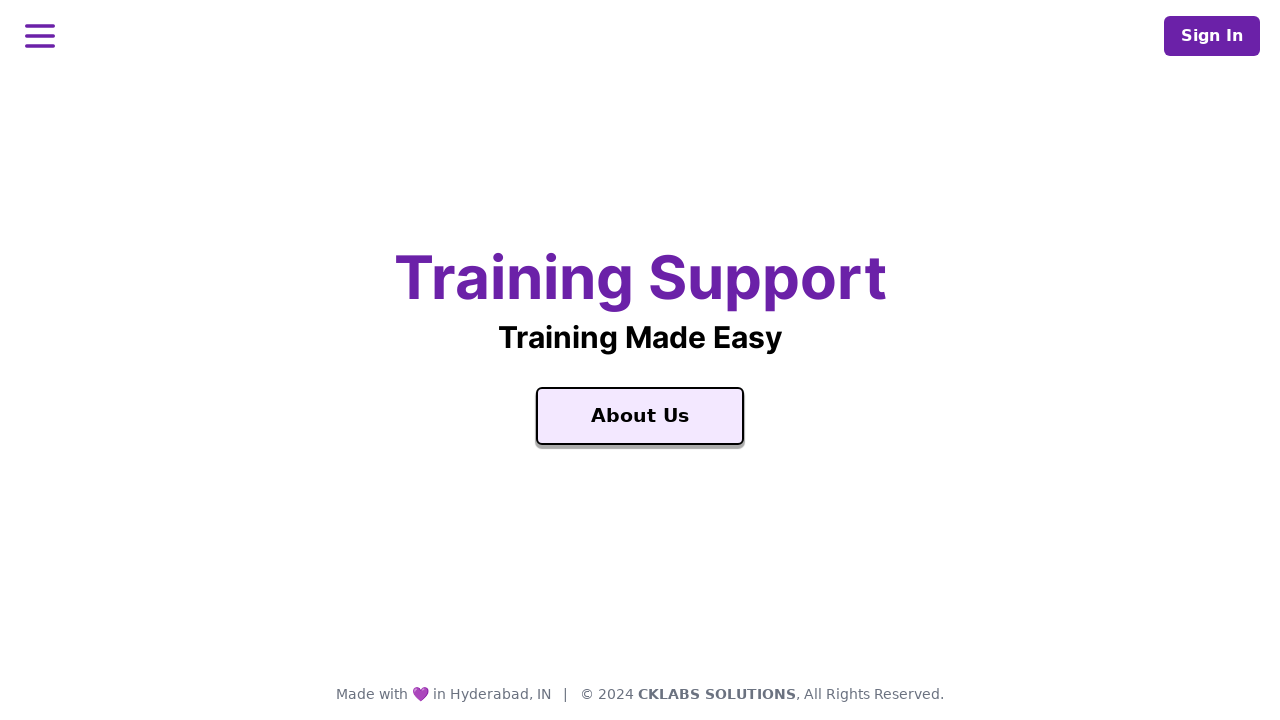

Clicked the 'About Us' link at (640, 416) on text='About Us'
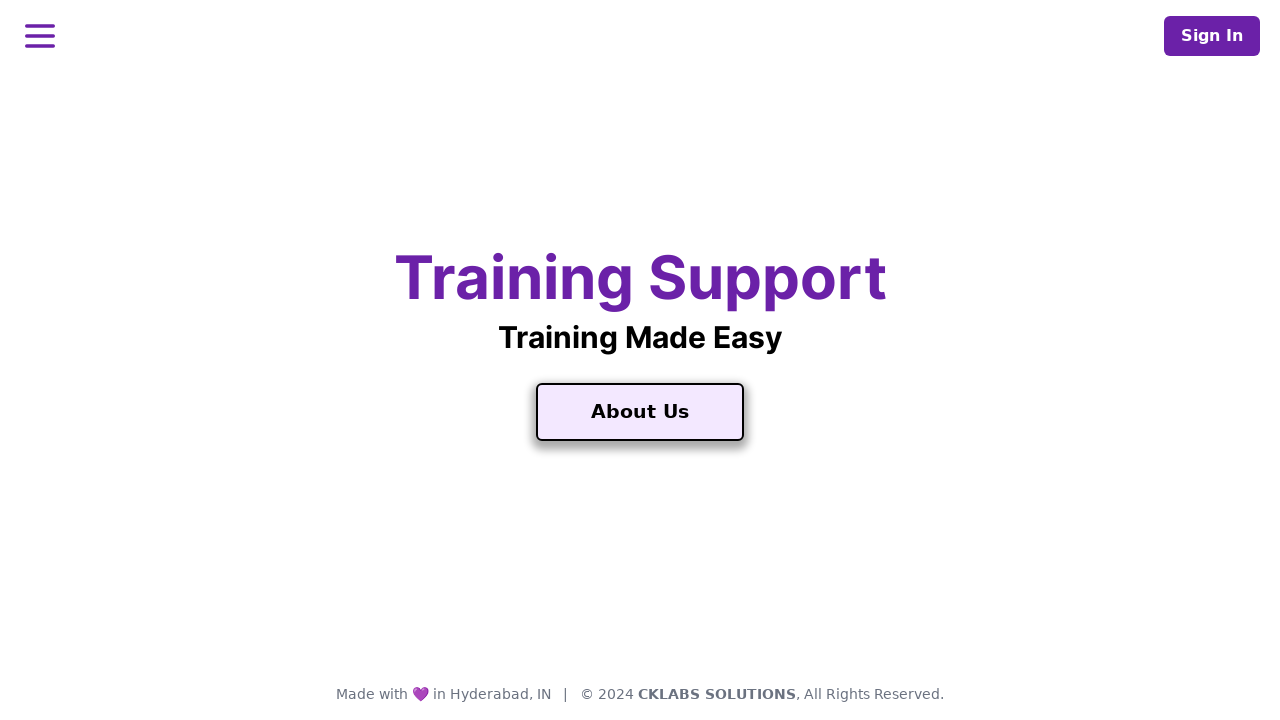

Waited for page load to complete after navigating to About Us page
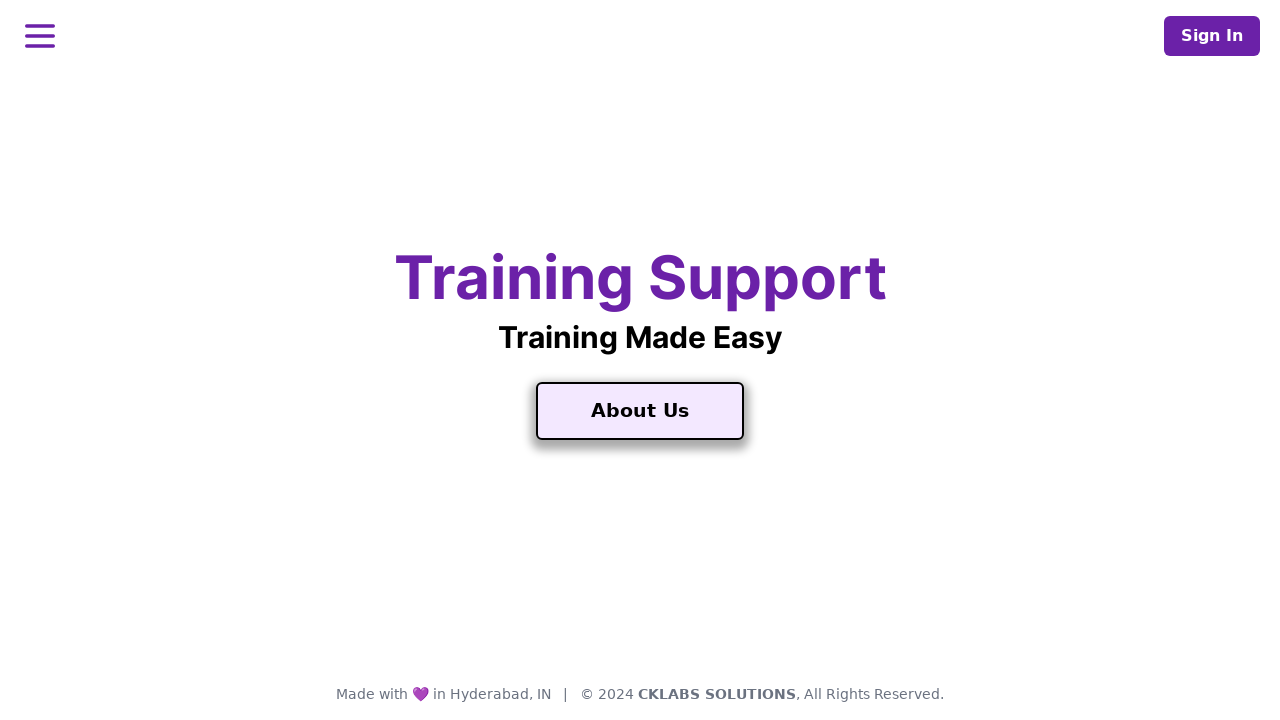

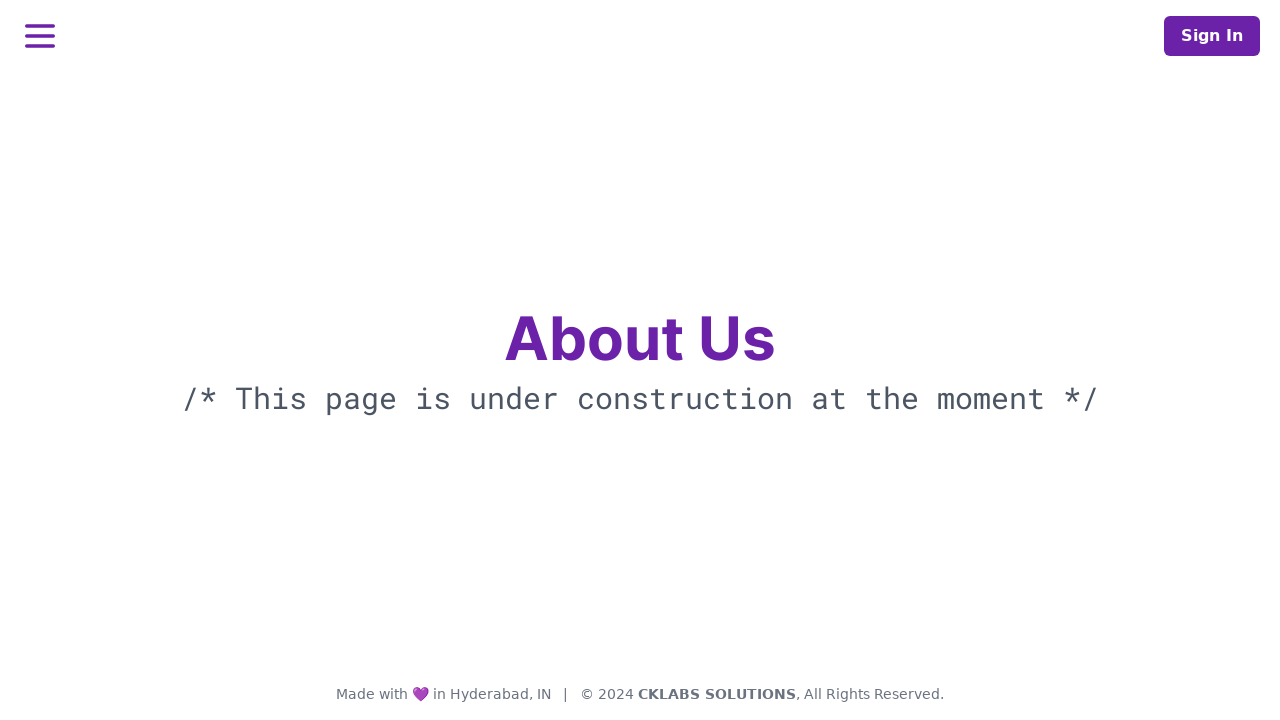